Tests navigation to Chandigarh food ordering page by clicking the corresponding city link on Swiggy homepage

Starting URL: https://www.swiggy.com/

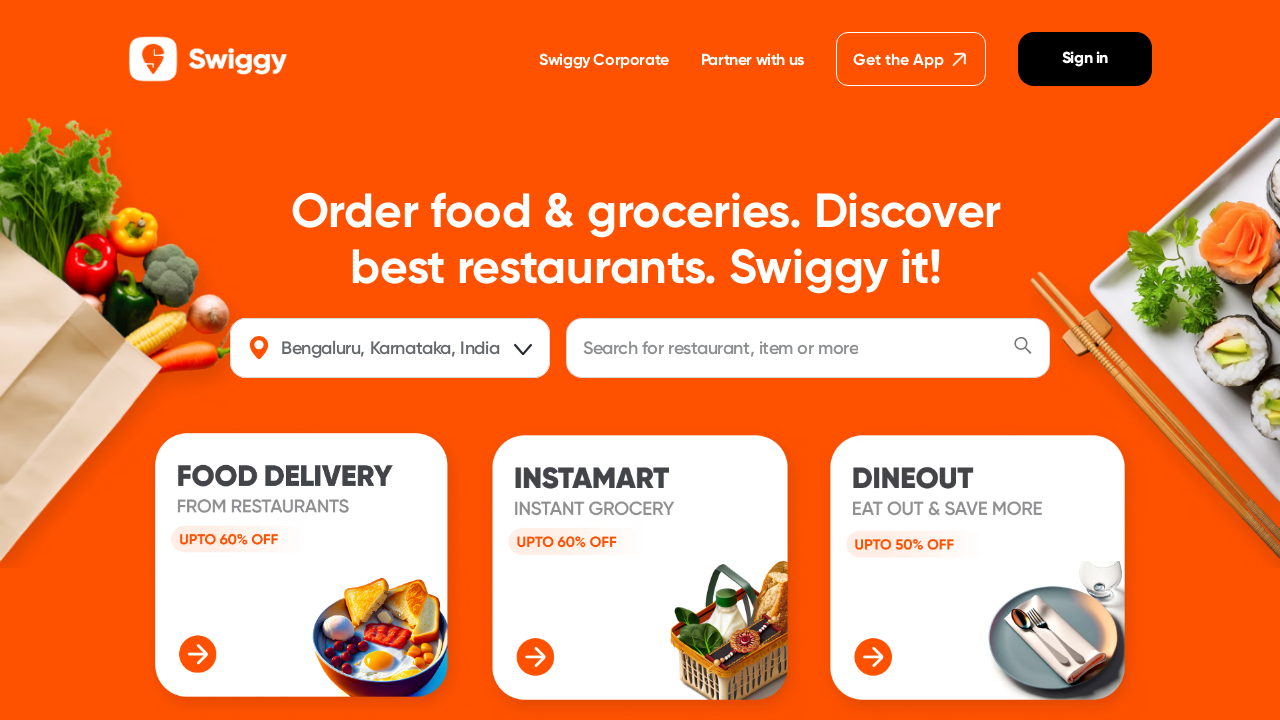

Navigated to Swiggy homepage
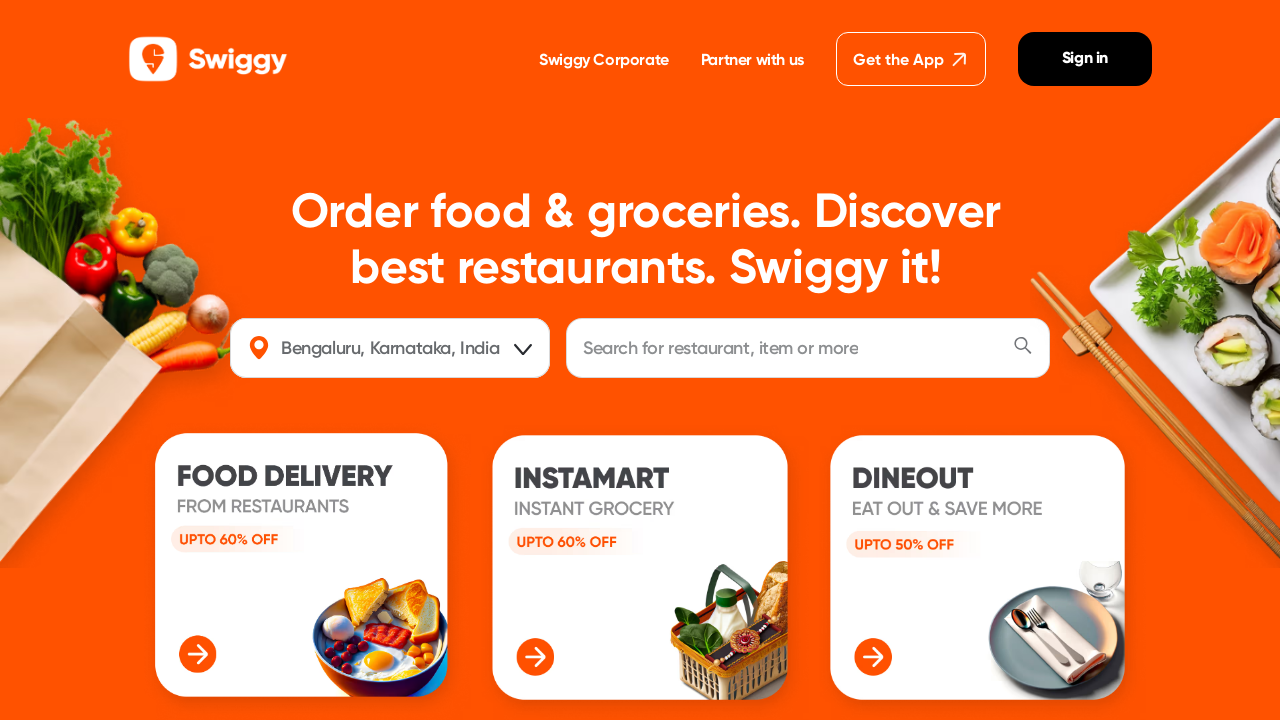

Clicked on 'Order food online in Chandigarh' city link at (496, 360) on internal:role=link[name="Order food online in Chandigarh"i]
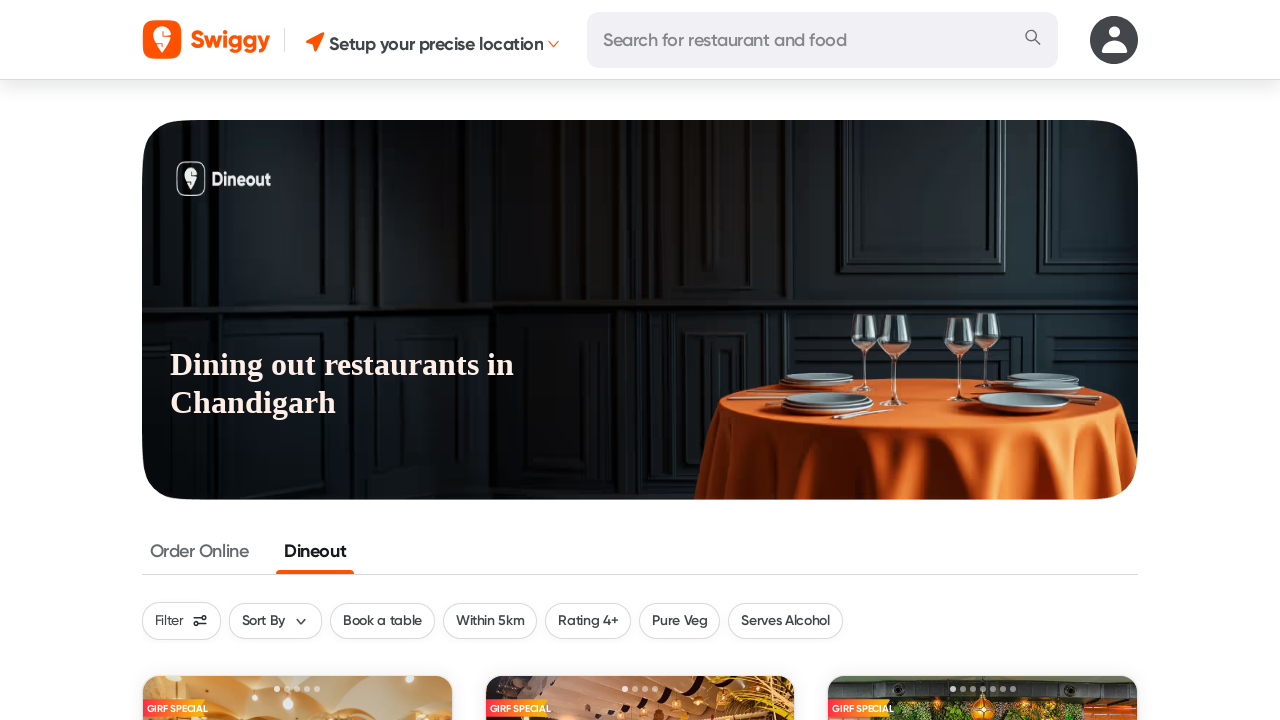

Chandigarh food ordering page loaded successfully
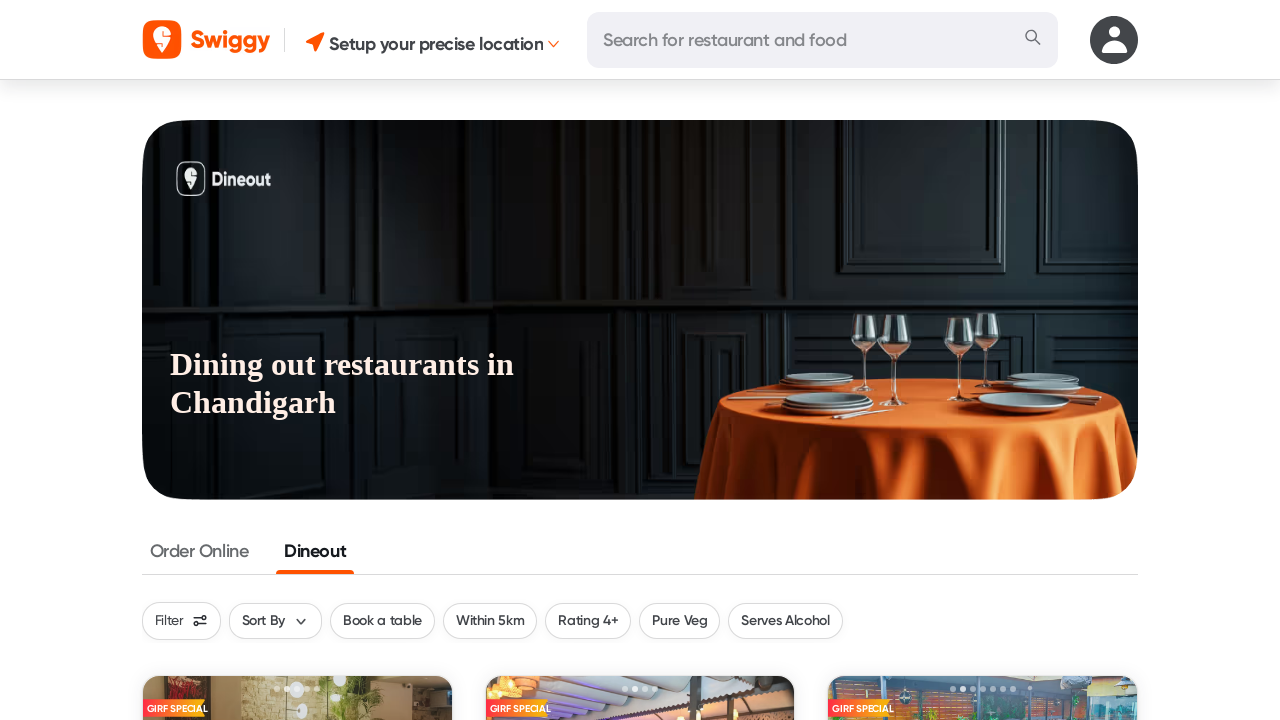

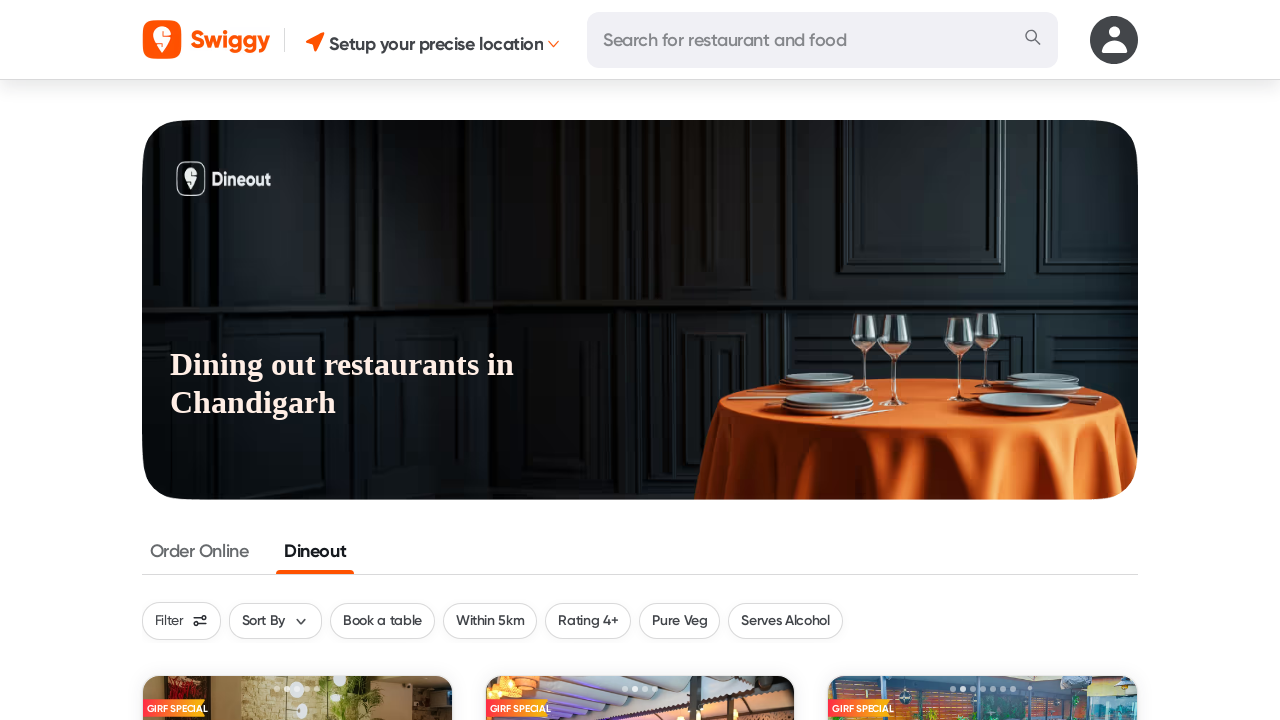